Tests passenger selection dropdown by selecting 4 adults and 2 children, then verifying the selection

Starting URL: https://rahulshettyacademy.com/dropdownsPractise/

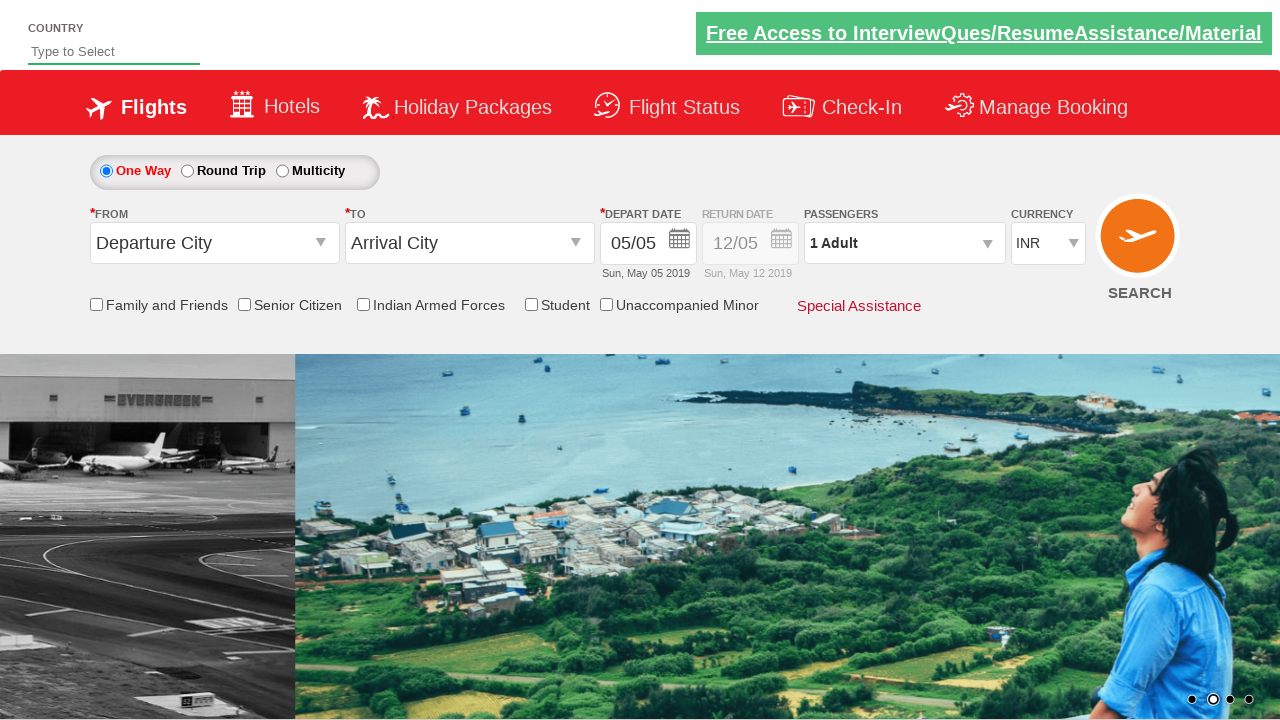

Clicked passenger dropdown to open it at (904, 243) on #divpaxinfo
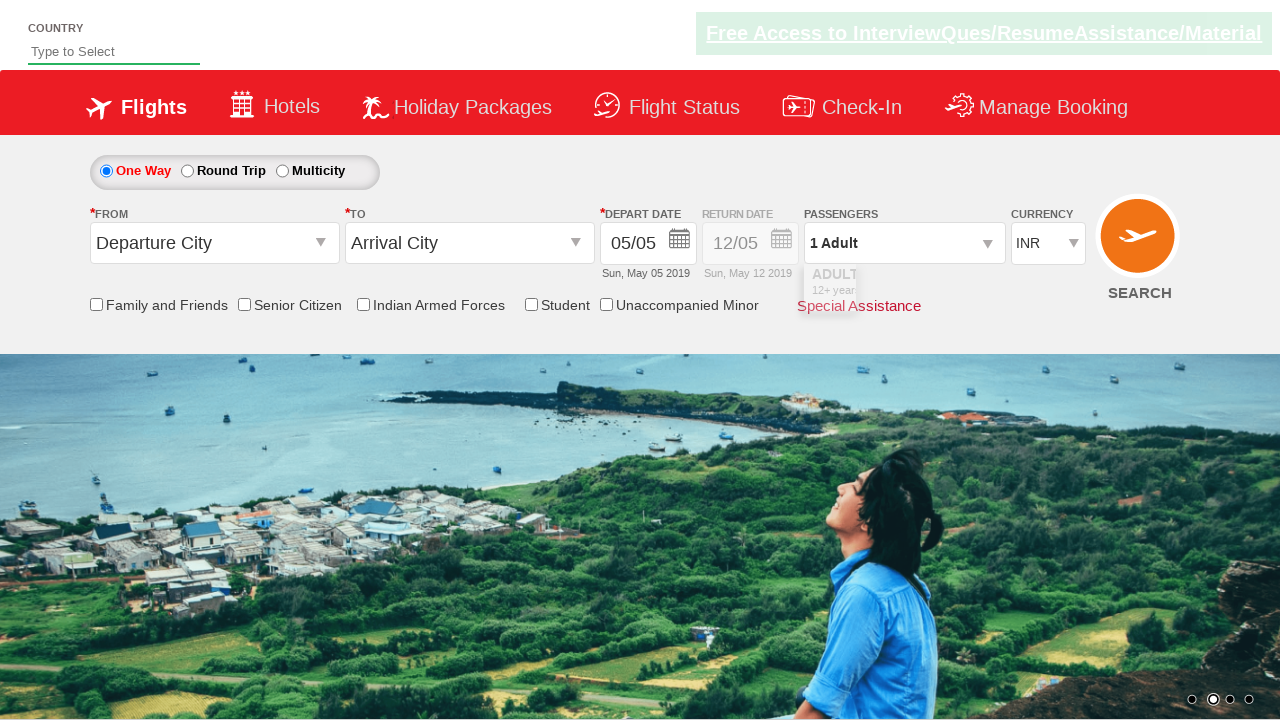

Adult increment button is now visible
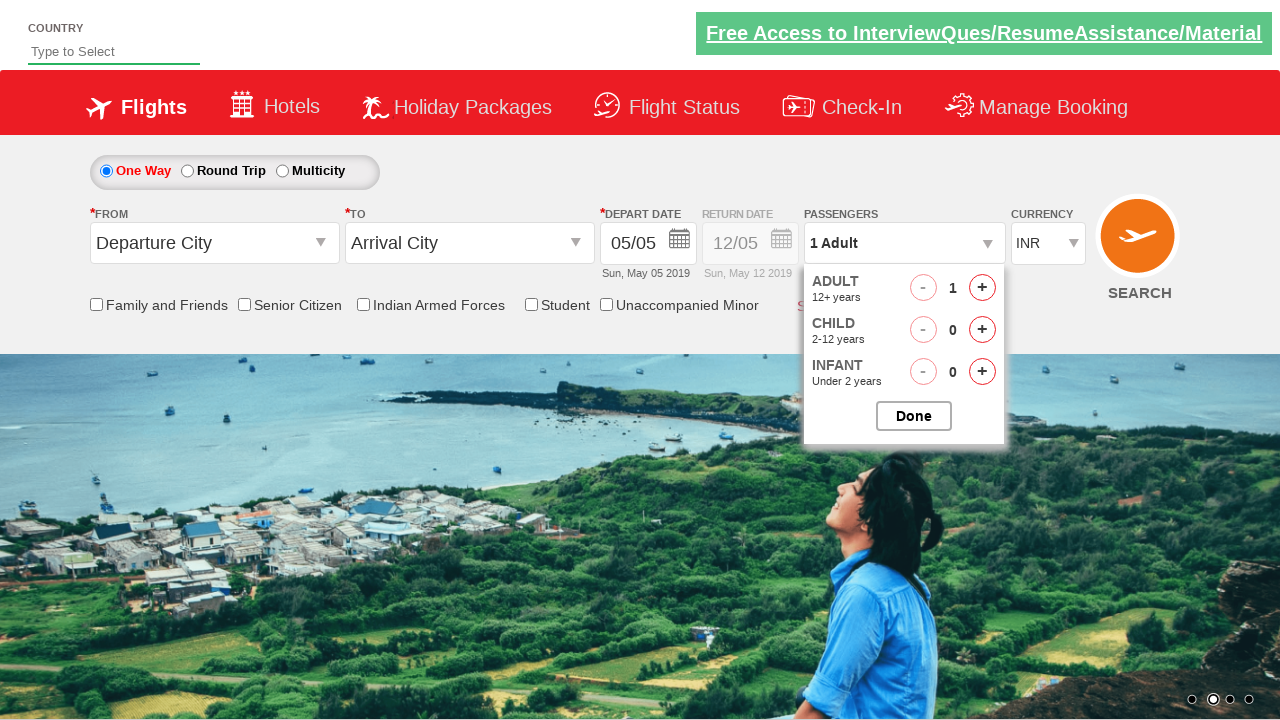

Clicked adult + button (increment 1/3) at (982, 288) on #hrefIncAdt
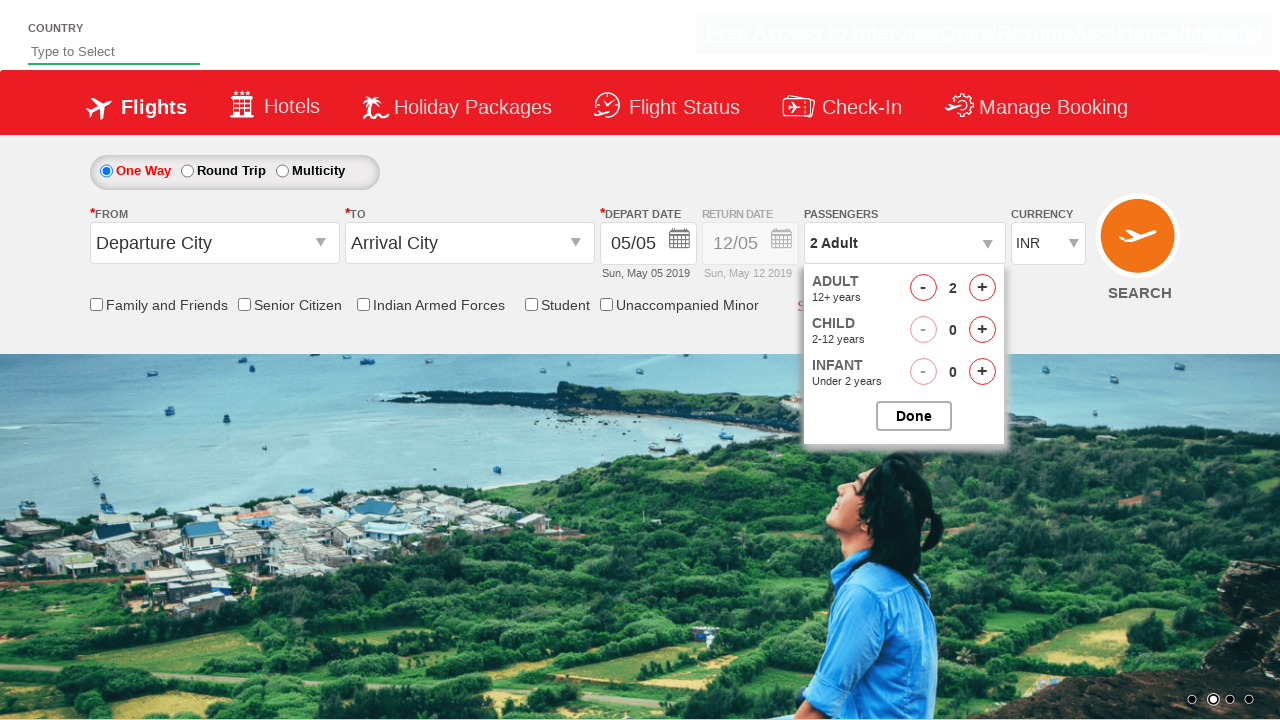

Clicked adult + button (increment 2/3) at (982, 288) on #hrefIncAdt
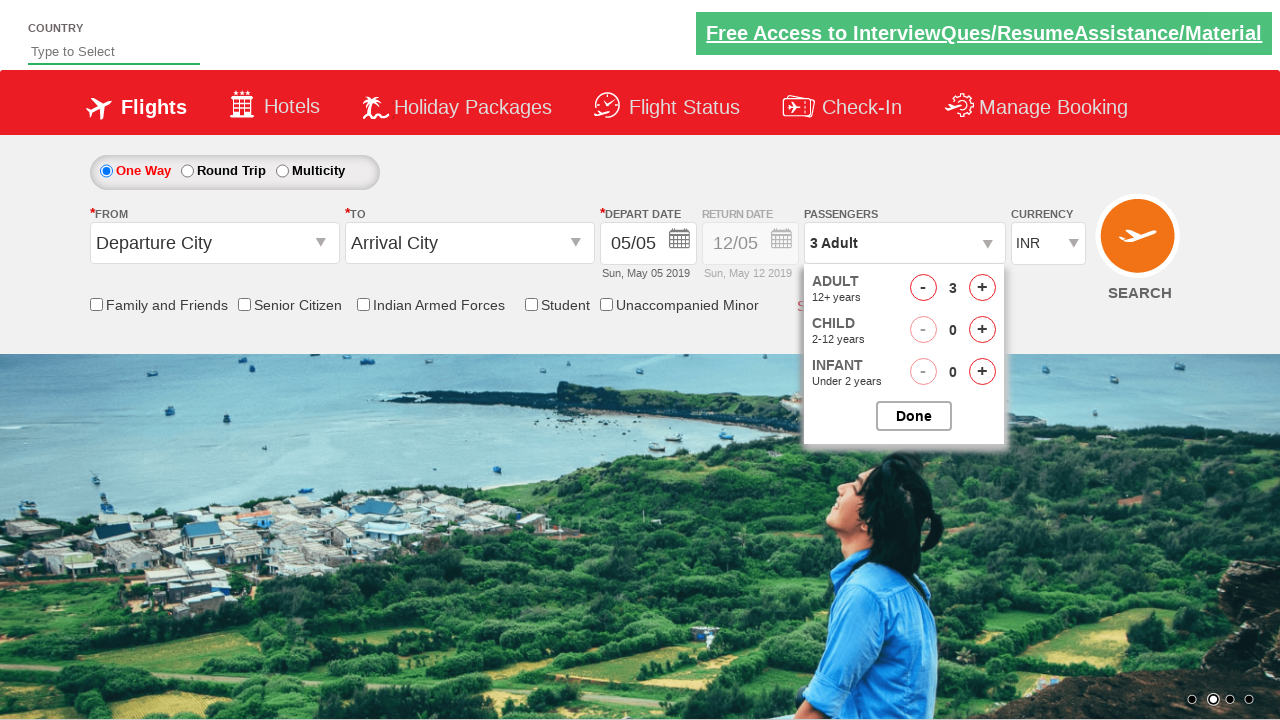

Clicked adult + button (increment 3/3) at (982, 288) on #hrefIncAdt
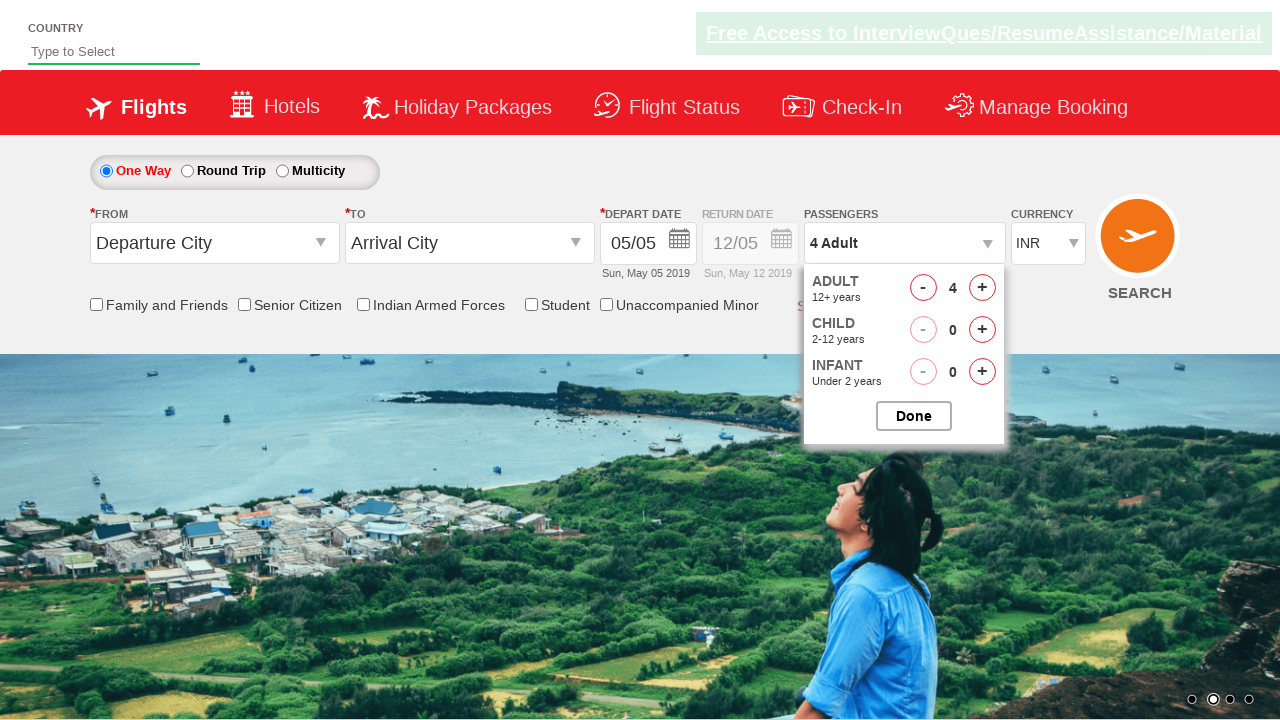

Clicked child + button (increment 1/2) at (982, 330) on #hrefIncChd
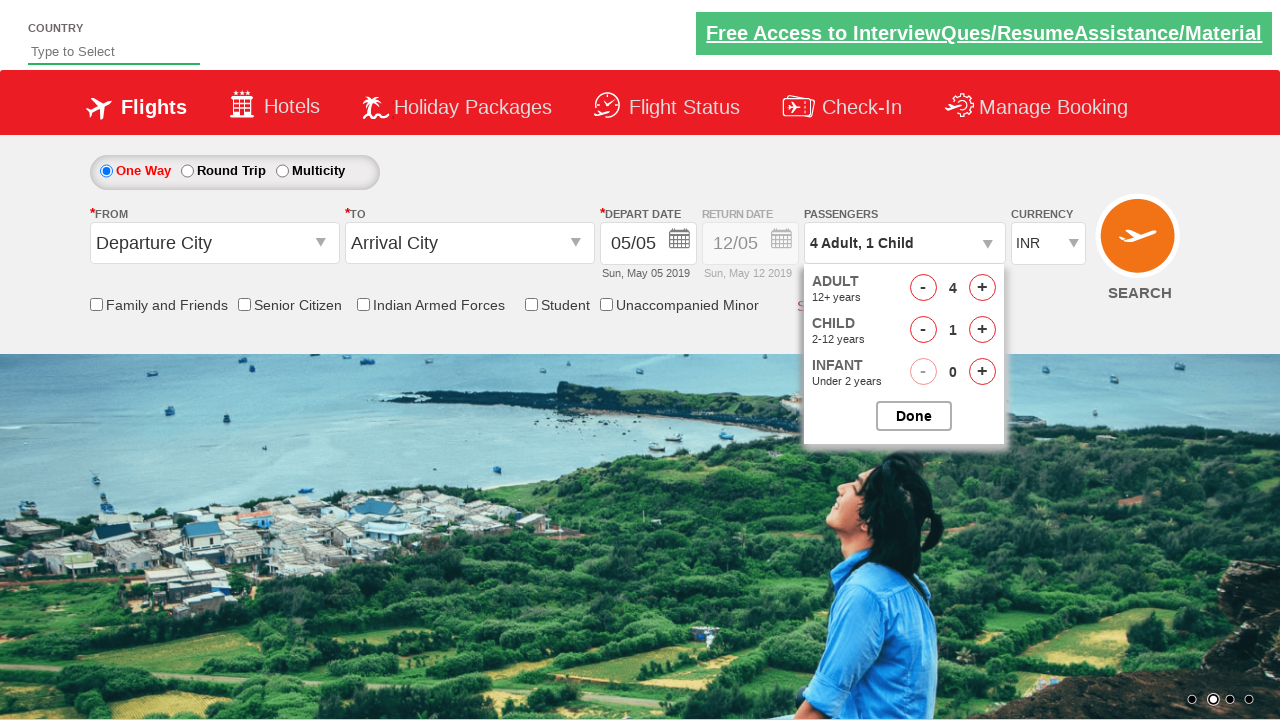

Clicked child + button (increment 2/2) at (982, 330) on #hrefIncChd
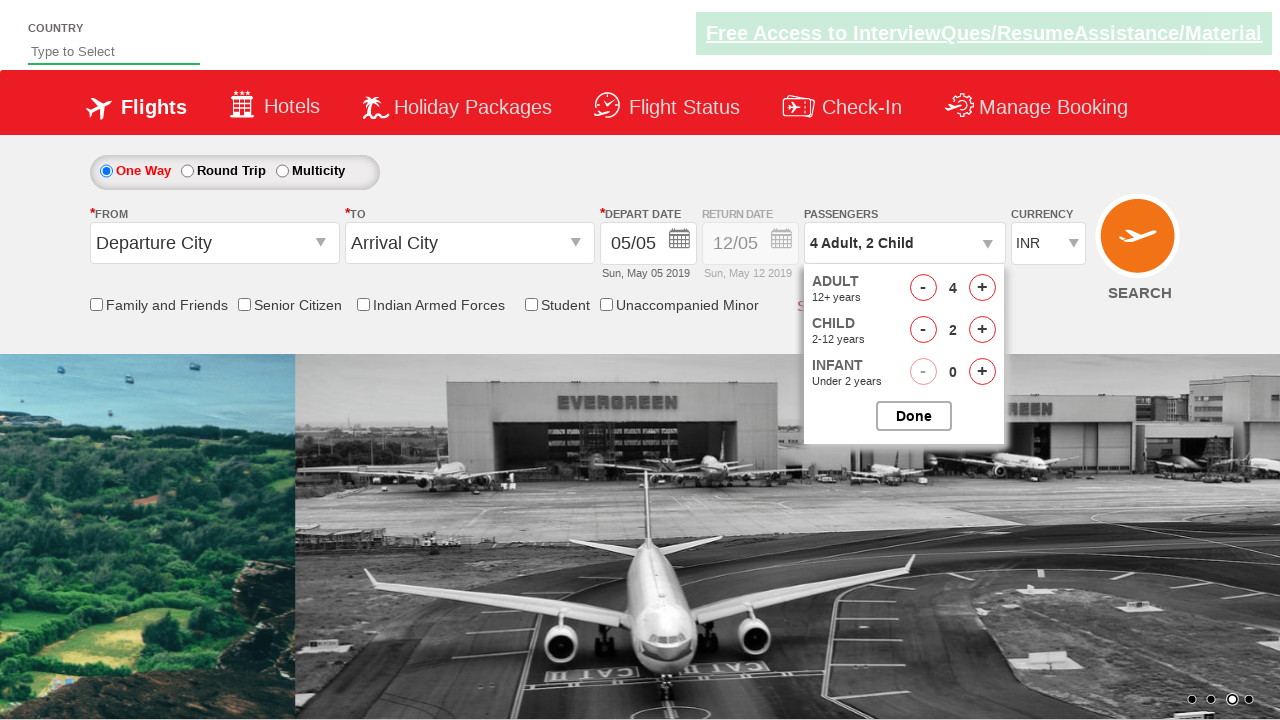

Clicked Done button to close passenger dropdown at (914, 416) on #btnclosepaxoption
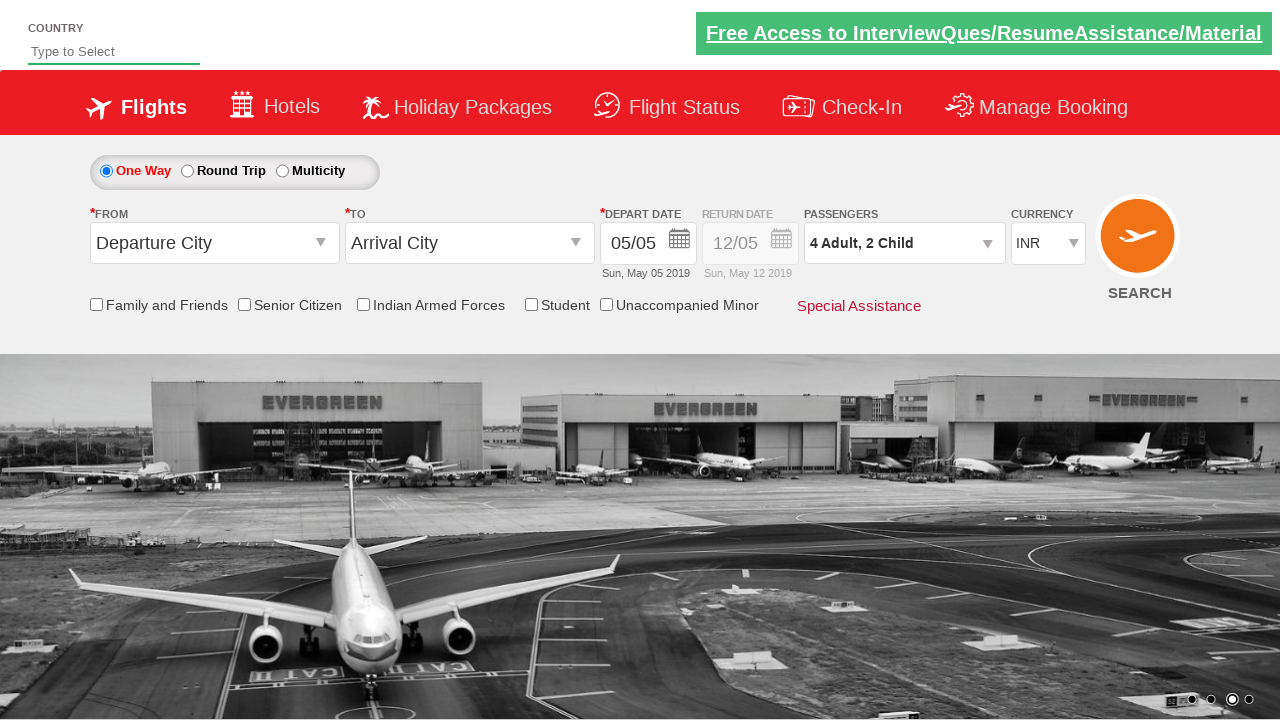

Retrieved selected passenger text: '4 Adult, 2 Child'
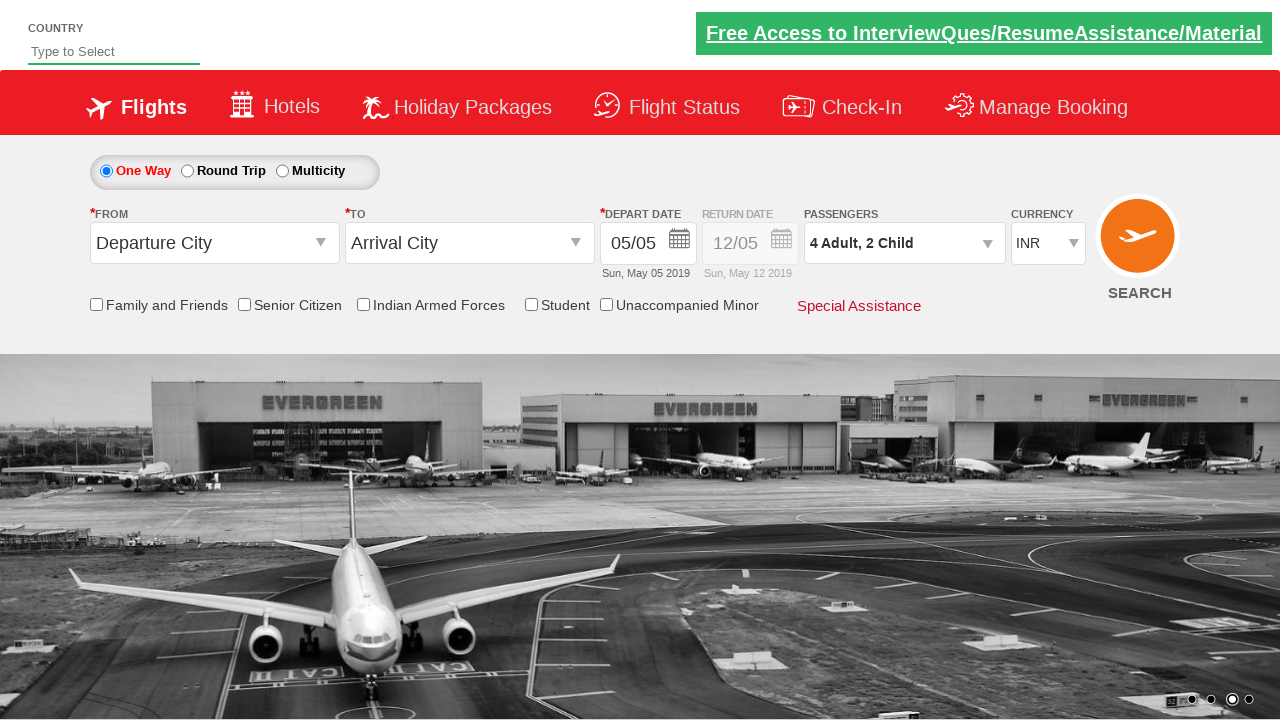

Verified passenger selection is correct: 4 Adults and 2 Children
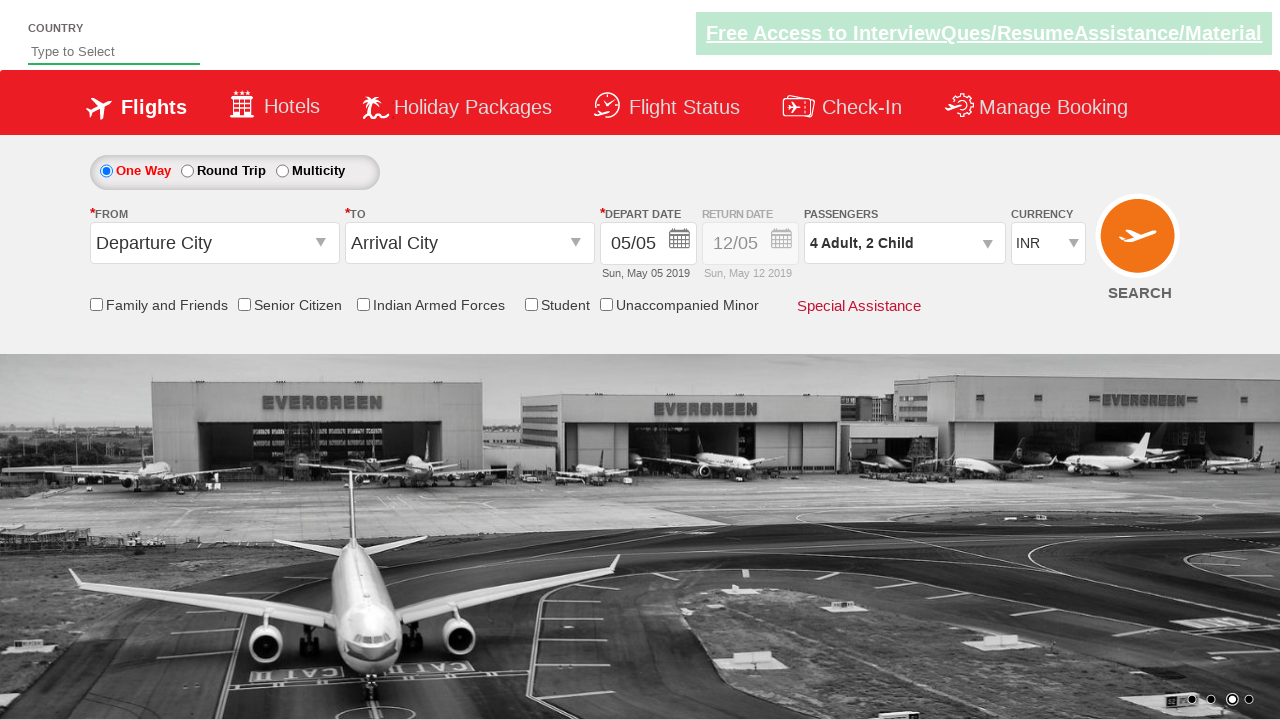

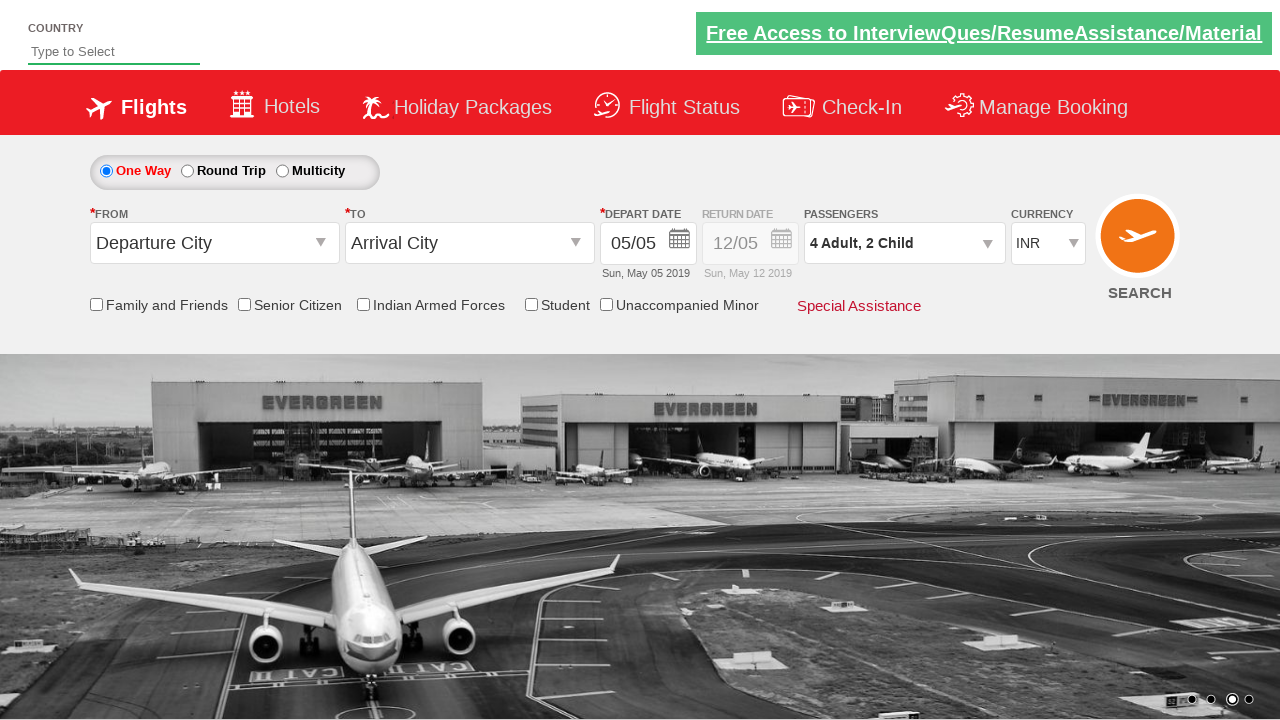